Tests the search functionality on Python.org by entering "pycon" in the search box and submitting the search form.

Starting URL: http://www.python.org

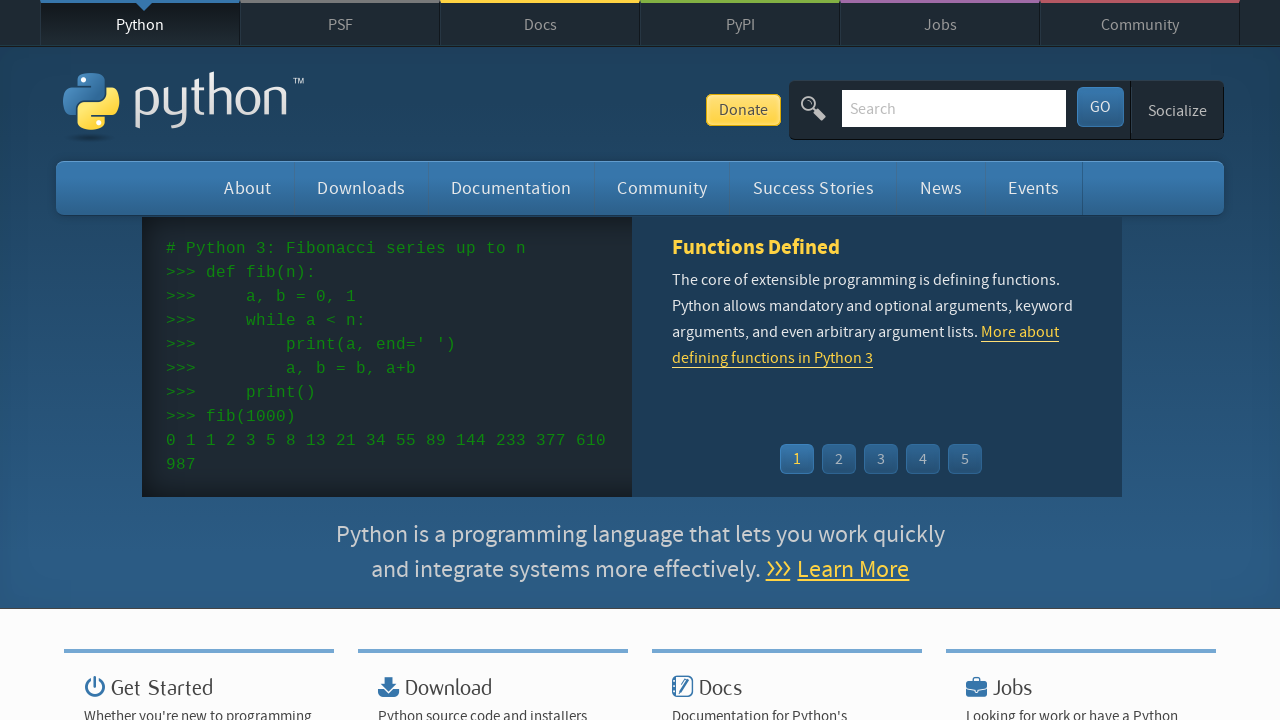

Verified page title contains 'Python'
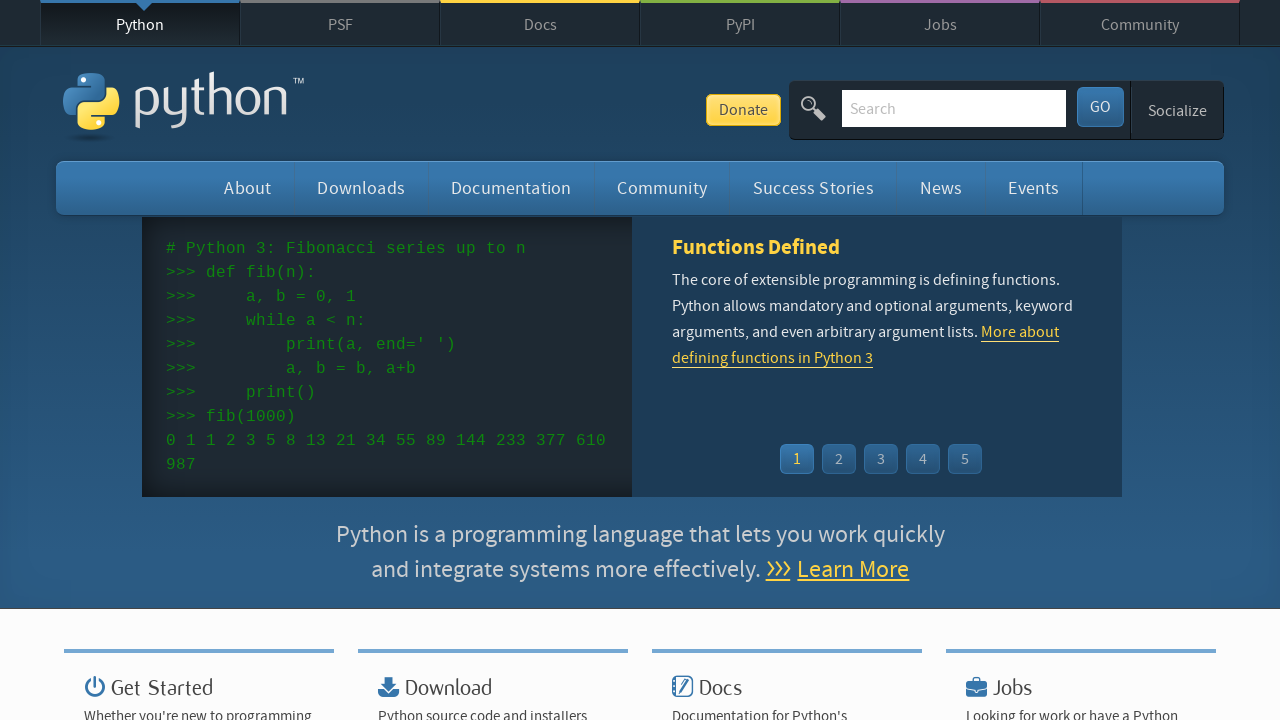

Filled search box with 'pycon' on input[name='q']
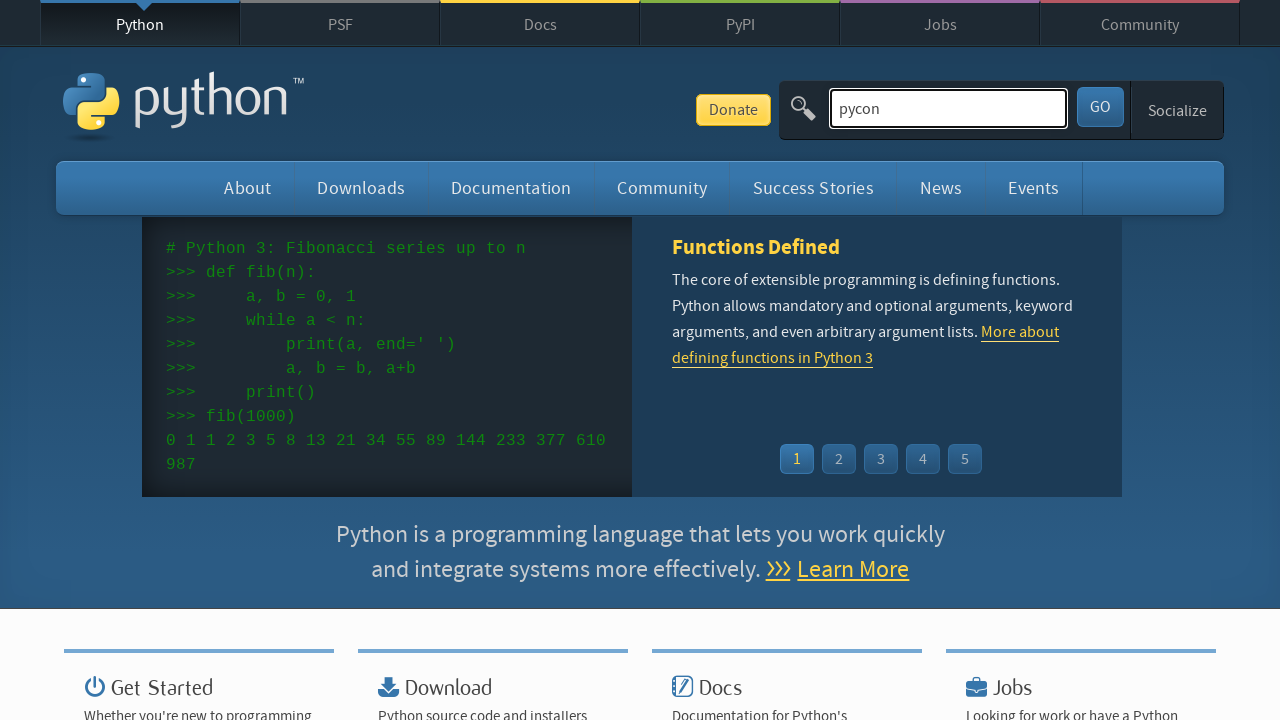

Verified 'No results found' message does not appear before submission
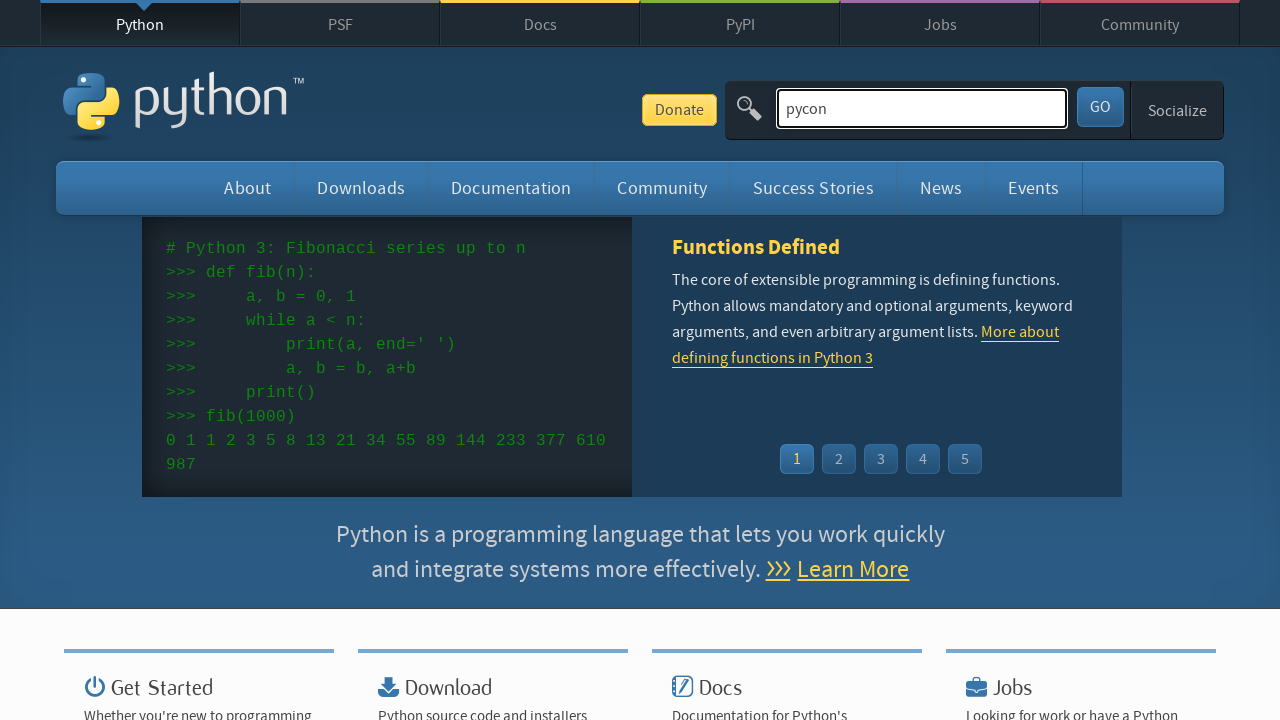

Pressed Enter to submit search form on input[name='q']
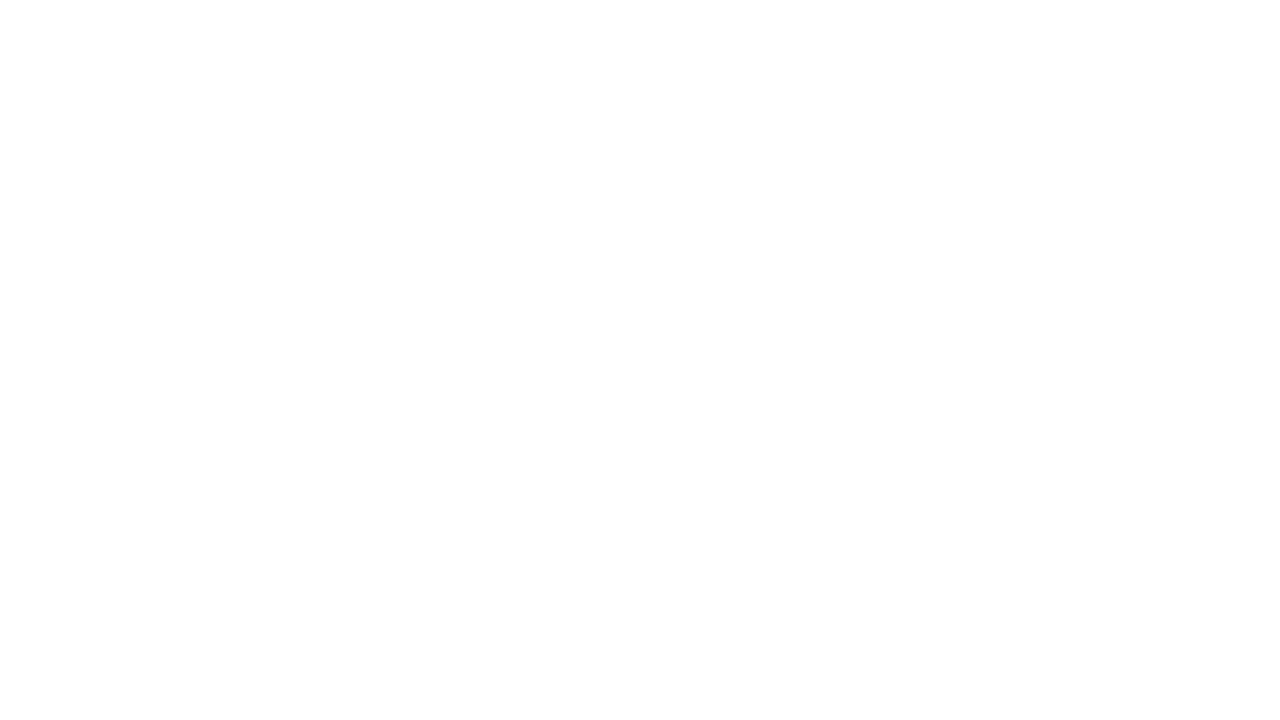

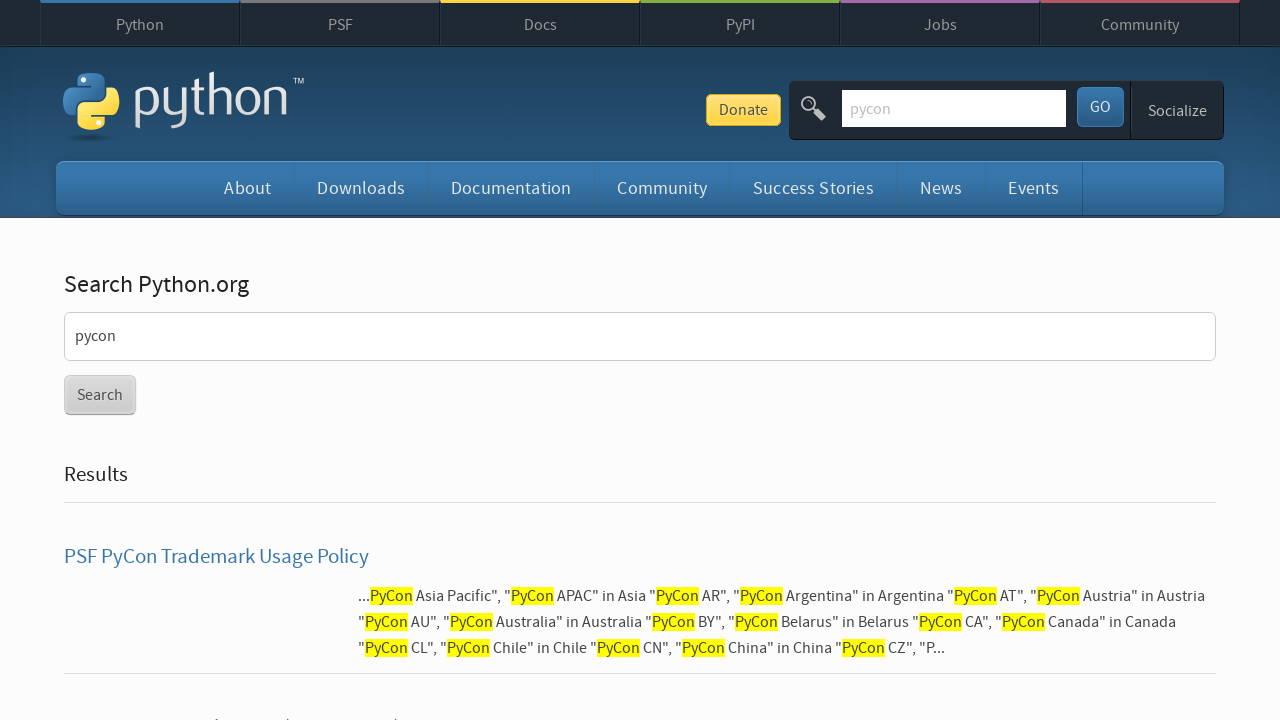